Tests navigation to ParaBank demo site and clicks on a link (likely the Register link) on the homepage to verify basic page navigation functionality.

Starting URL: https://parabank.parasoft.com/parabank/index.htm

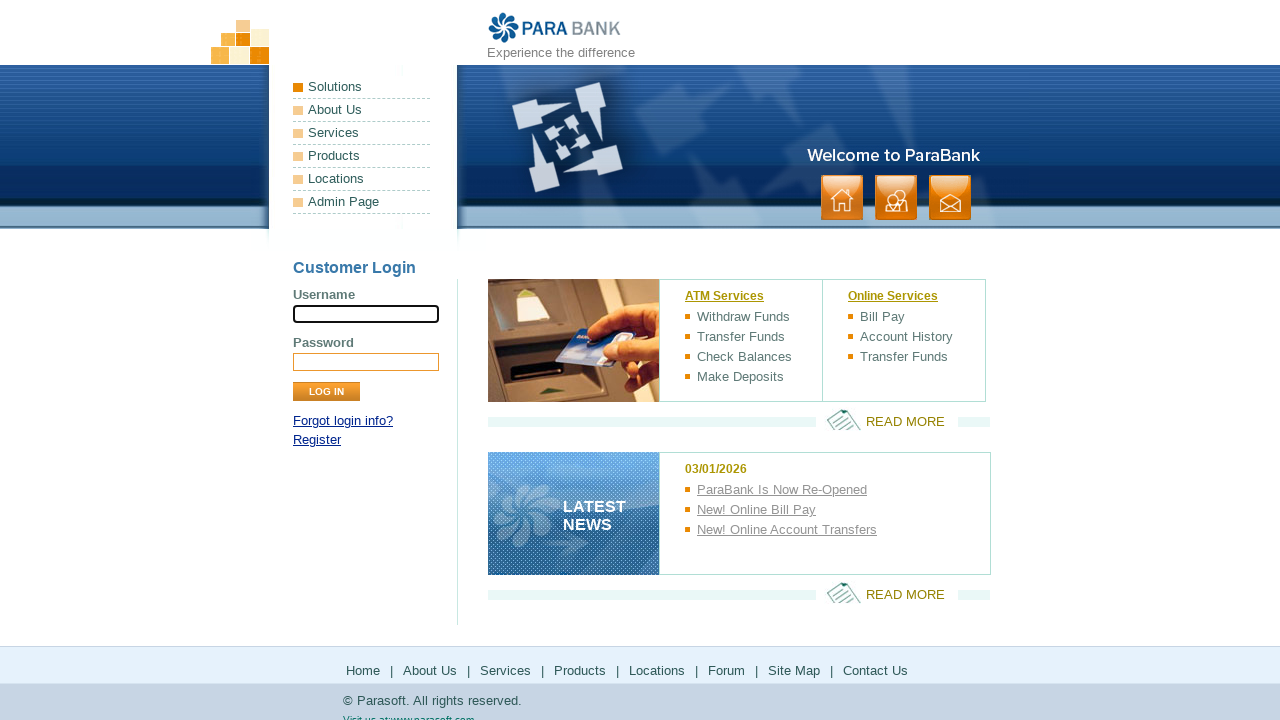

Clicked on the Register link on ParaBank homepage at (317, 440) on xpath=/html/body/div[1]/div[3]/div[1]/div/p[2]/a
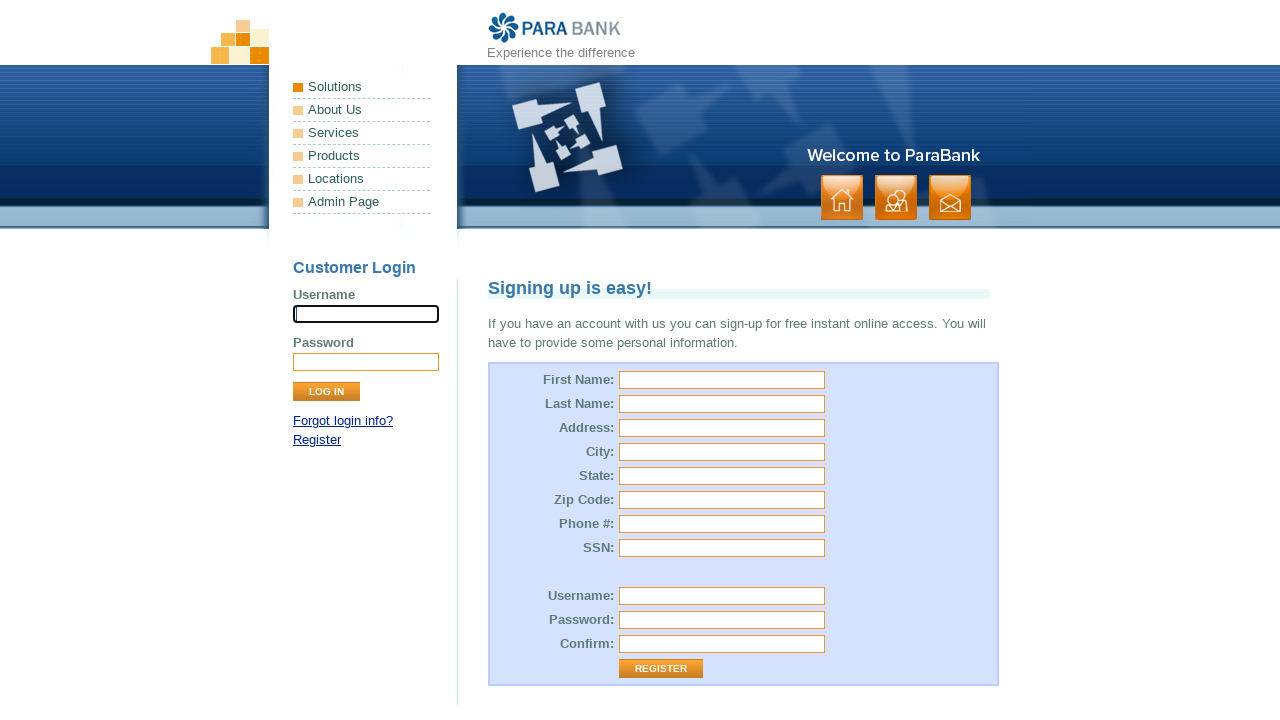

Page navigation completed and DOM content loaded
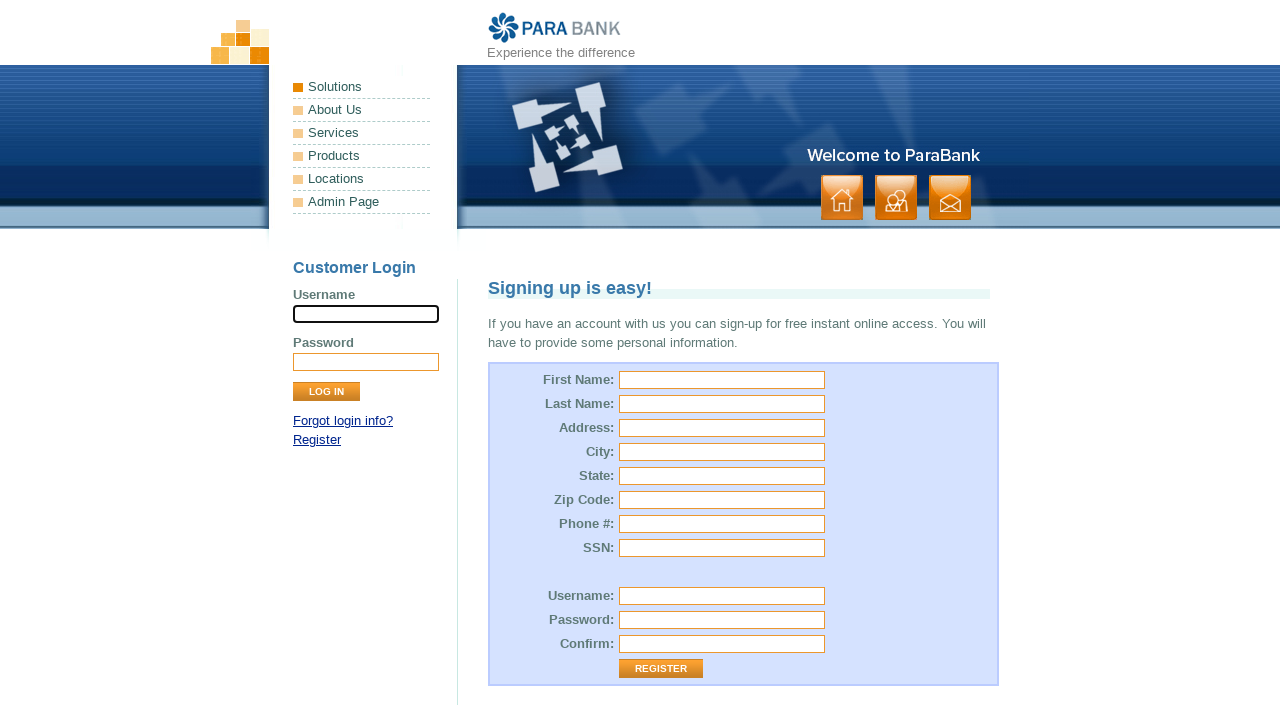

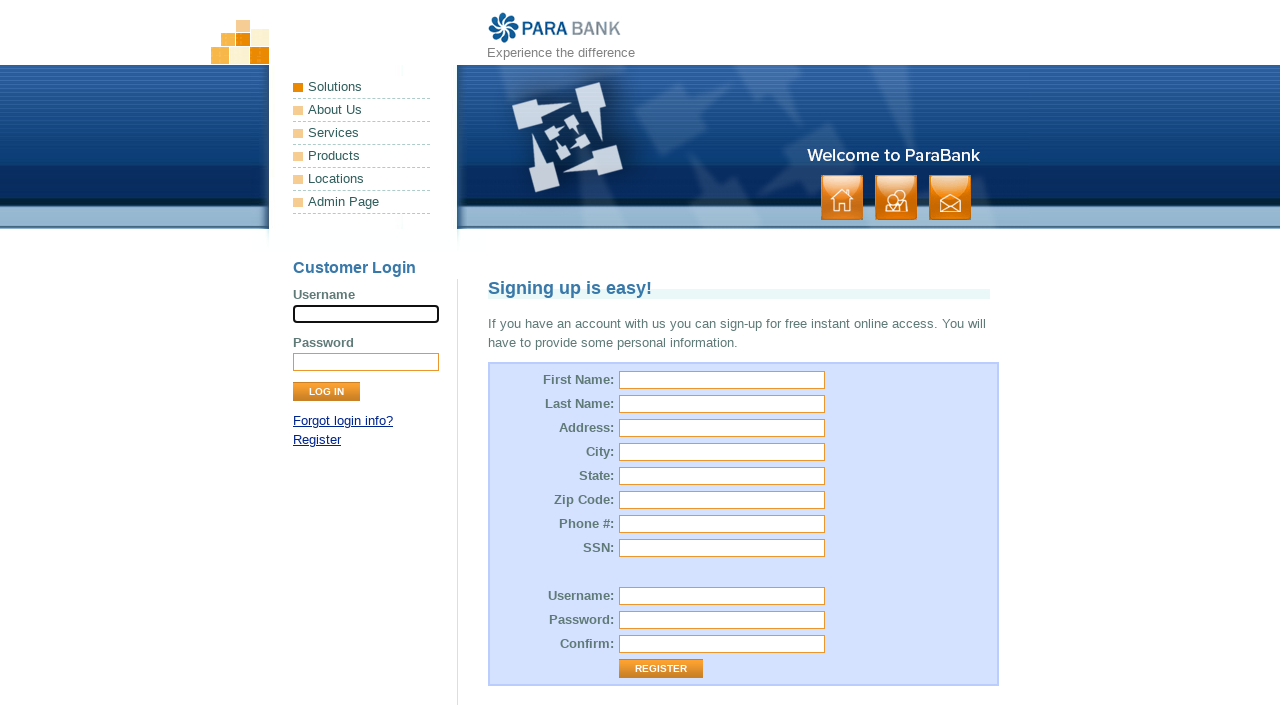